Tests frame handling by opening a new window, switching to an iframe within it, then switching back to default content and clicking a button

Starting URL: http://www.w3schools.com/js/js_popup.asp

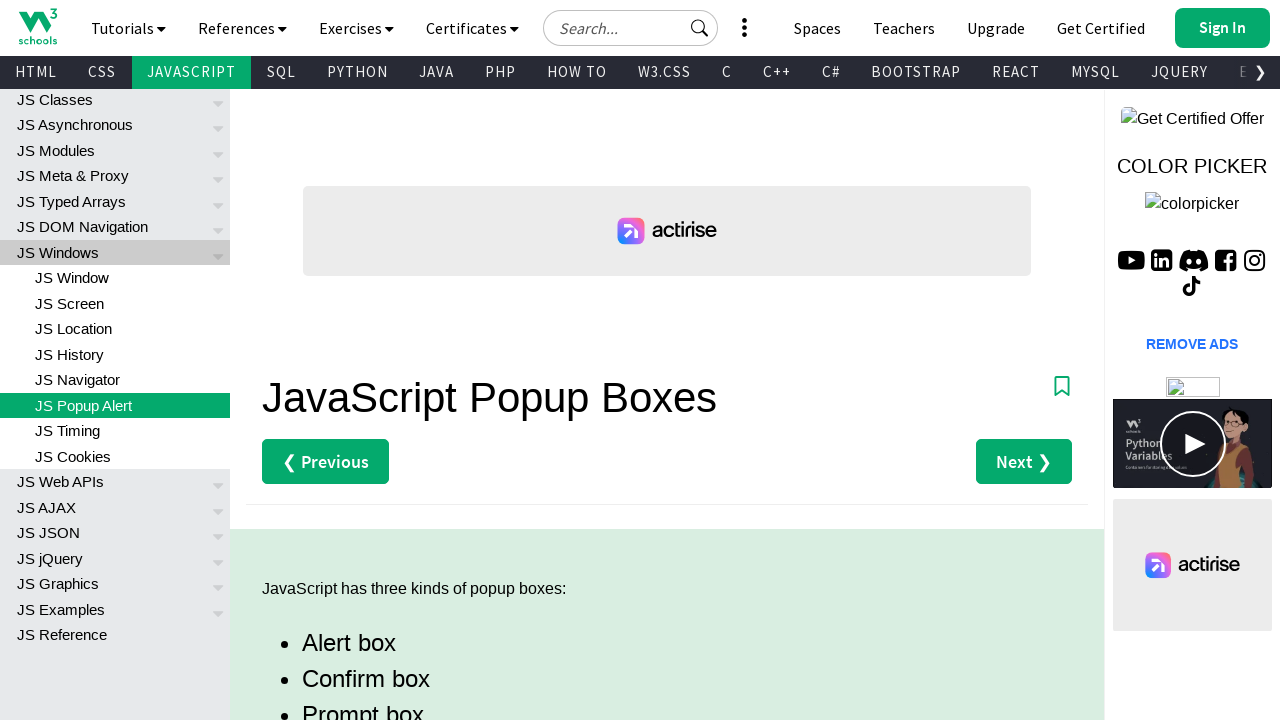

Clicked third link in main div to open new window at (334, 360) on xpath=//div[@id='main']/descendant::a[position()=3]
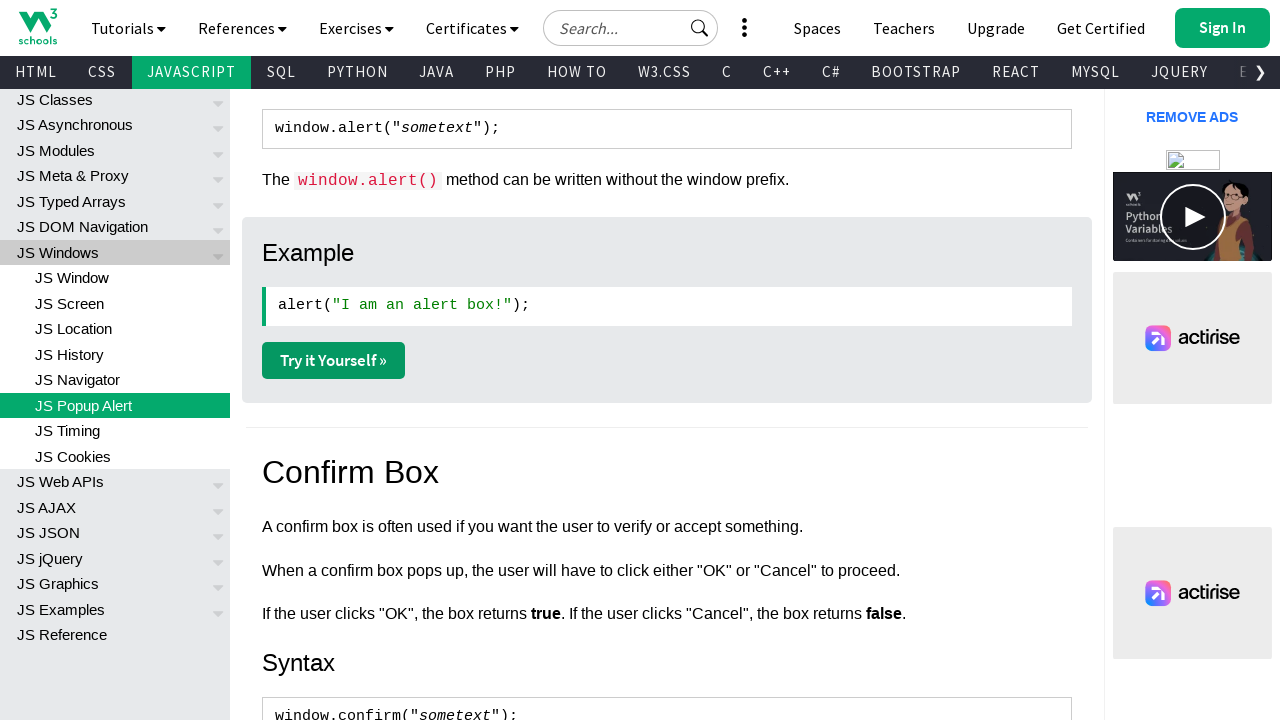

New window opened and captured
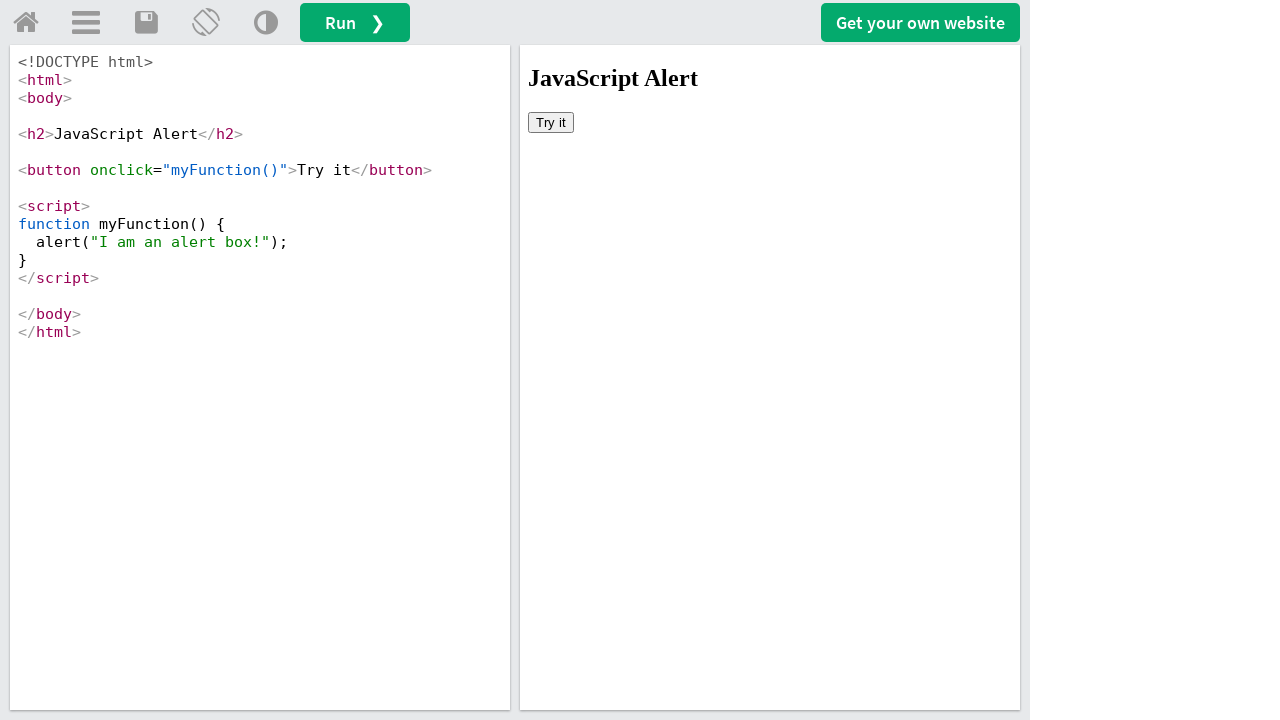

Located iframe with ID 'iframeResult'
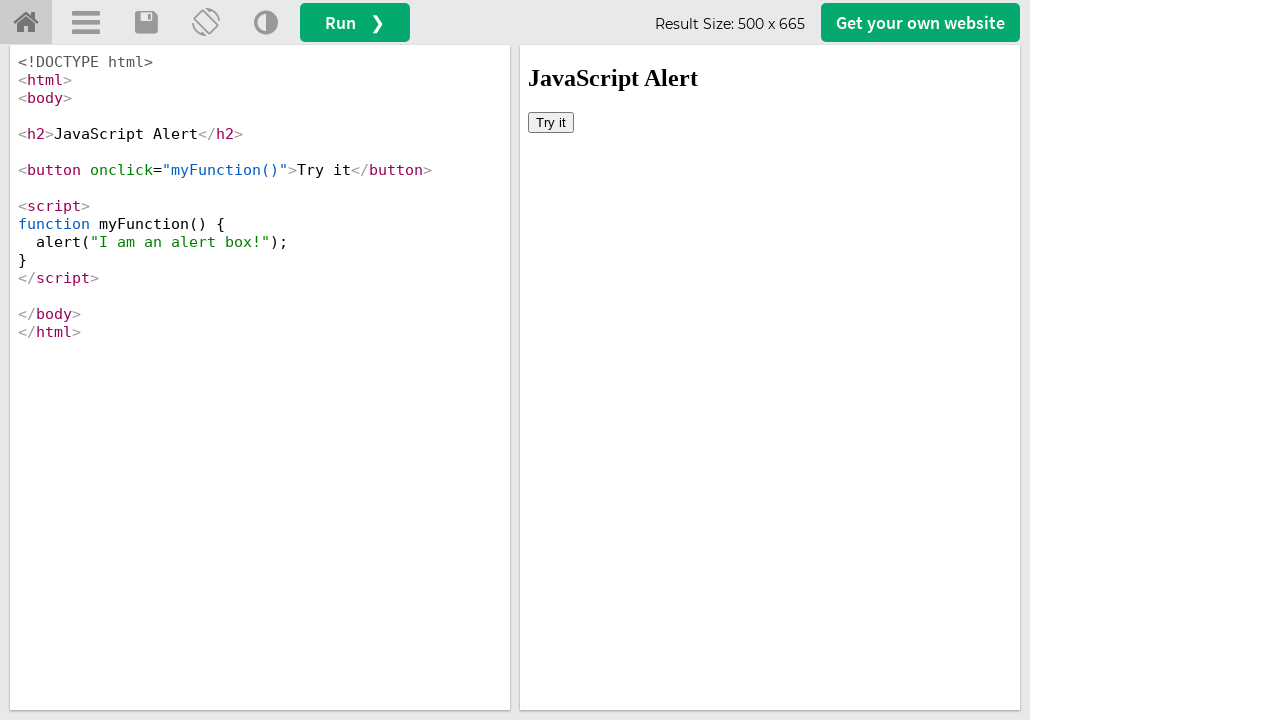

Clicked run button on main content after switching from iframe at (355, 22) on xpath=//button[@id='runbtn']
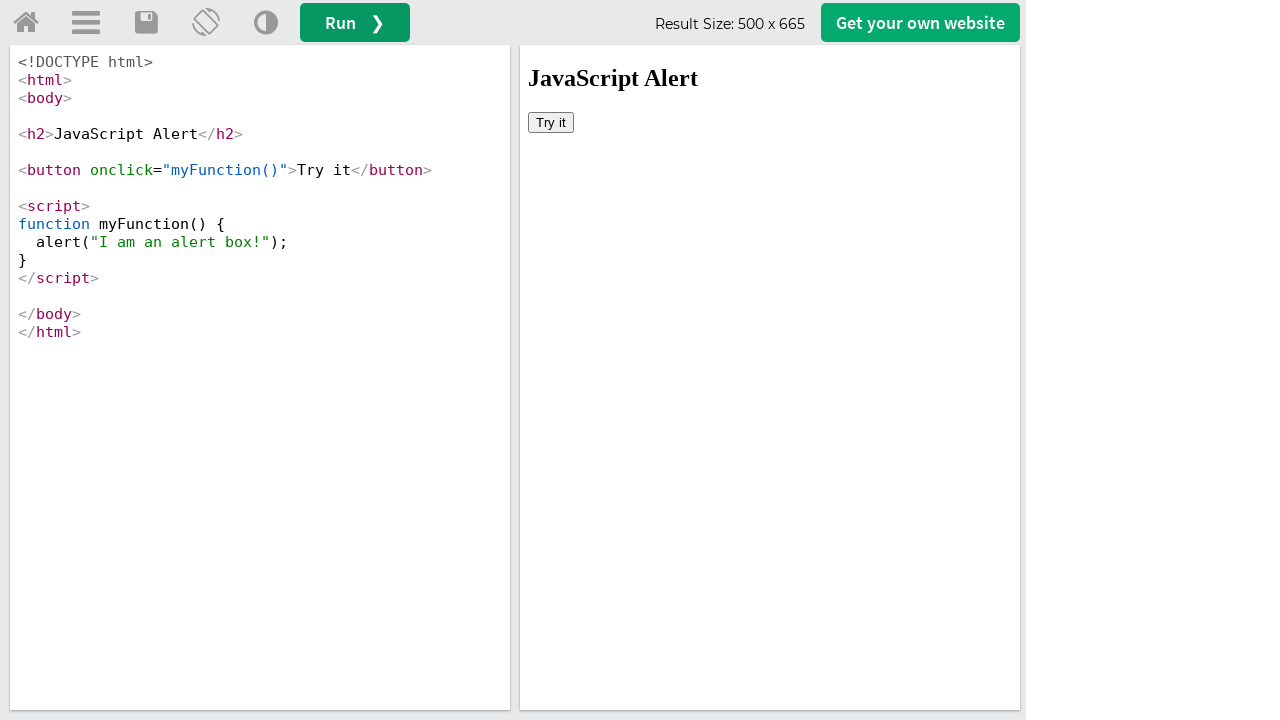

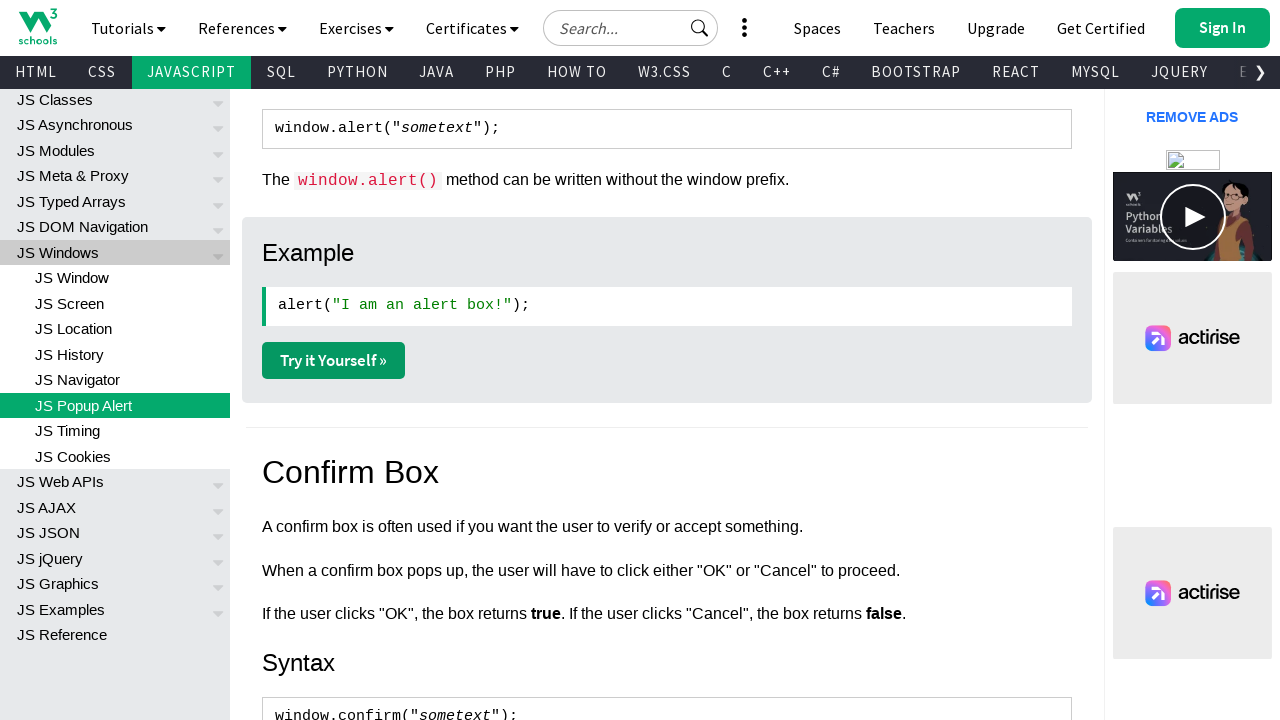